Gets postal code from GPS coordinates by filling latitude and longitude fields

Starting URL: https://www.coordenadas-gps.com/

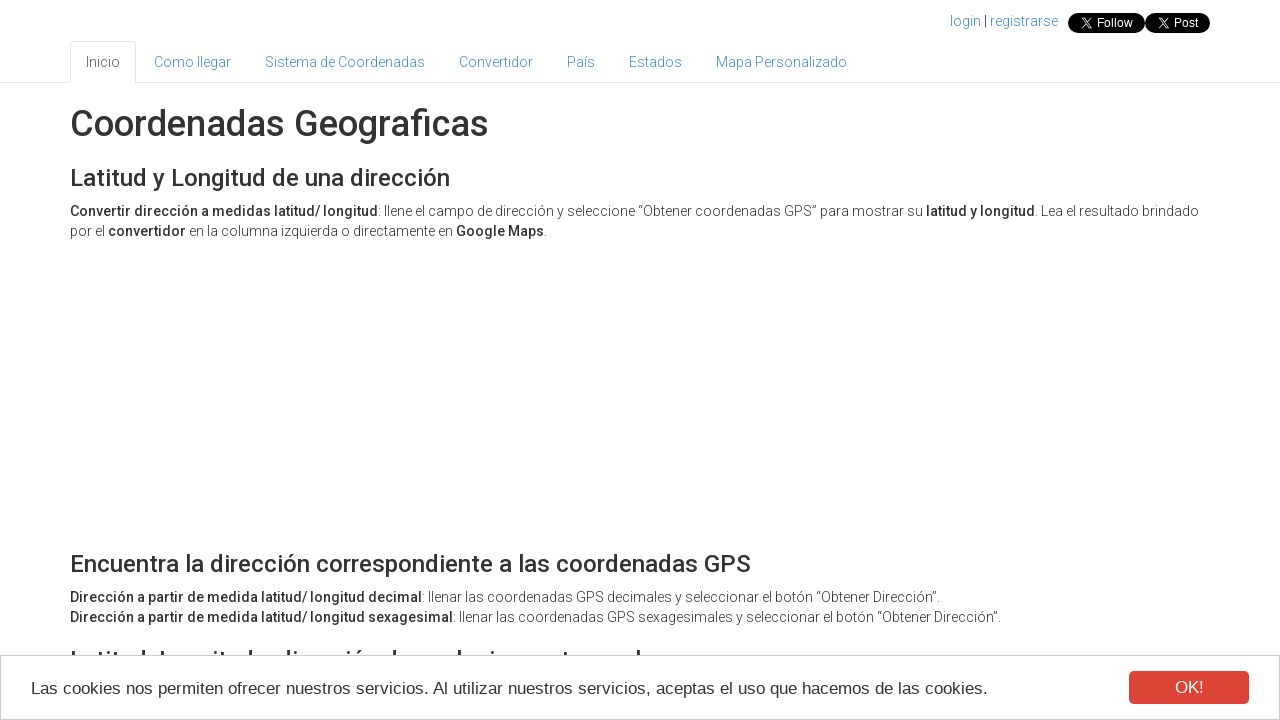

Scrolled to latitude input field
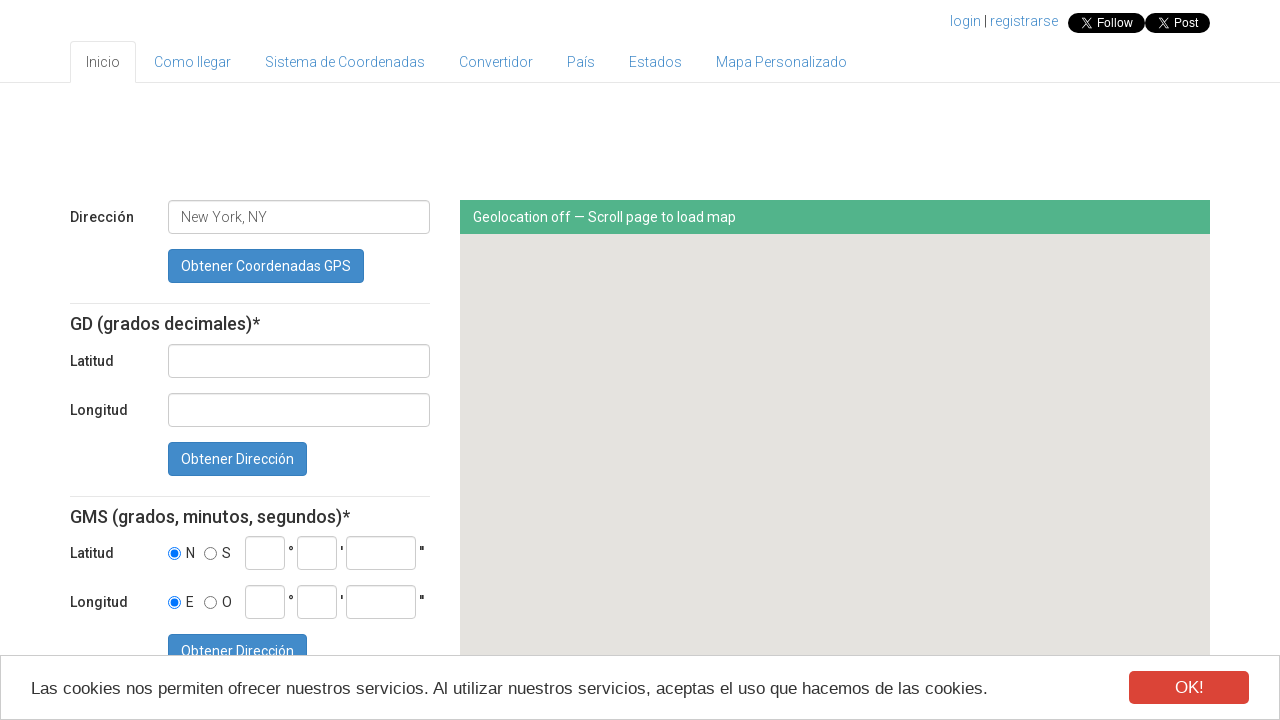

Waited 1 second for page to stabilize
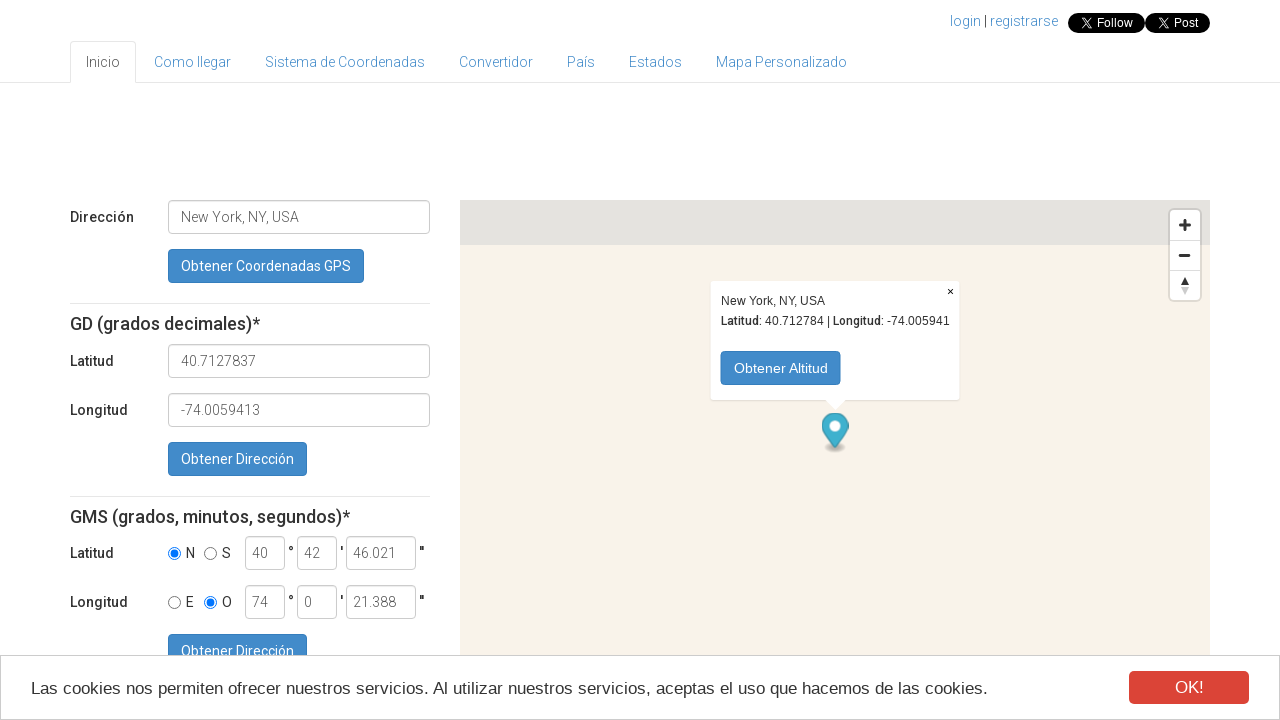

Cleared latitude input field on #latitude
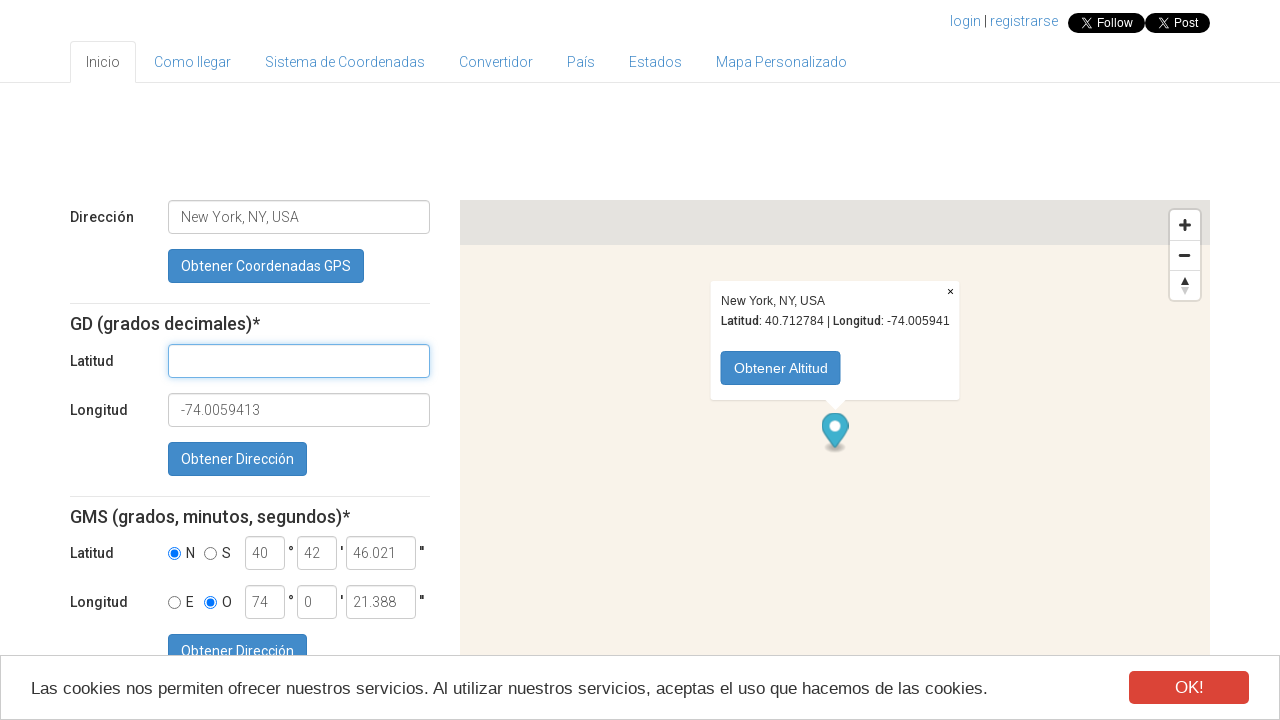

Filled latitude field with '40.4168' on #latitude
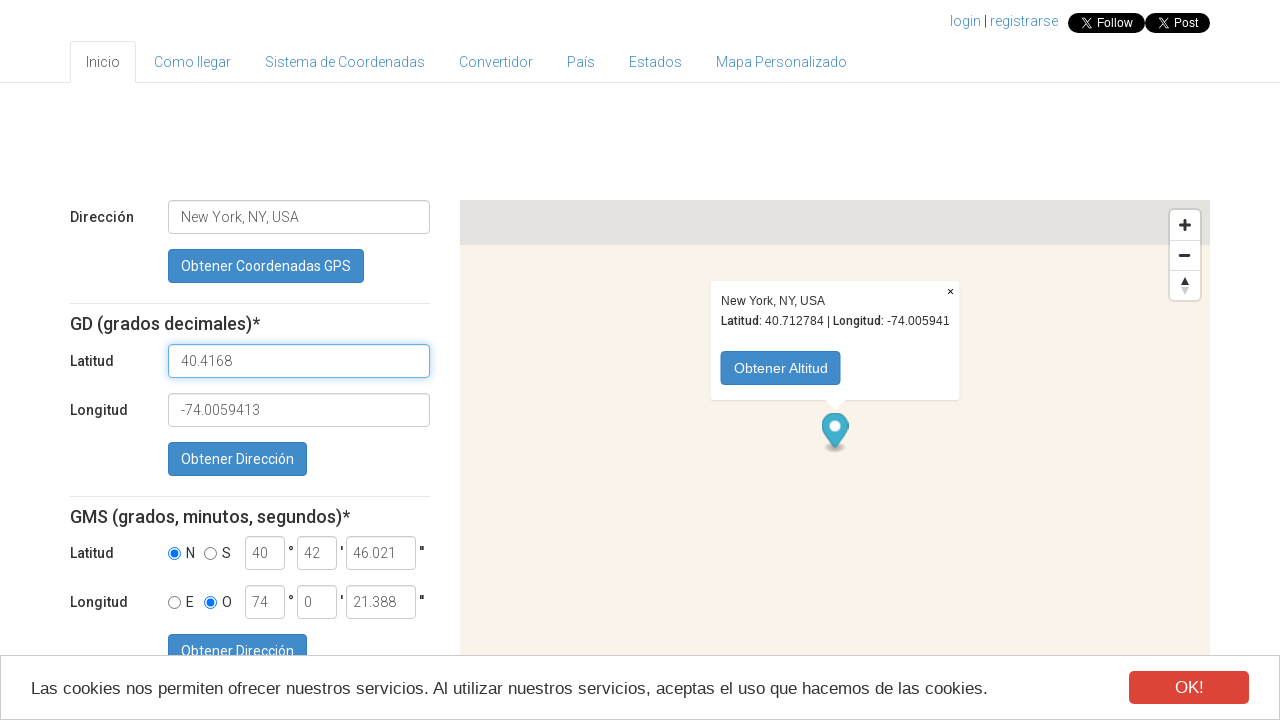

Cleared longitude input field on #longitude
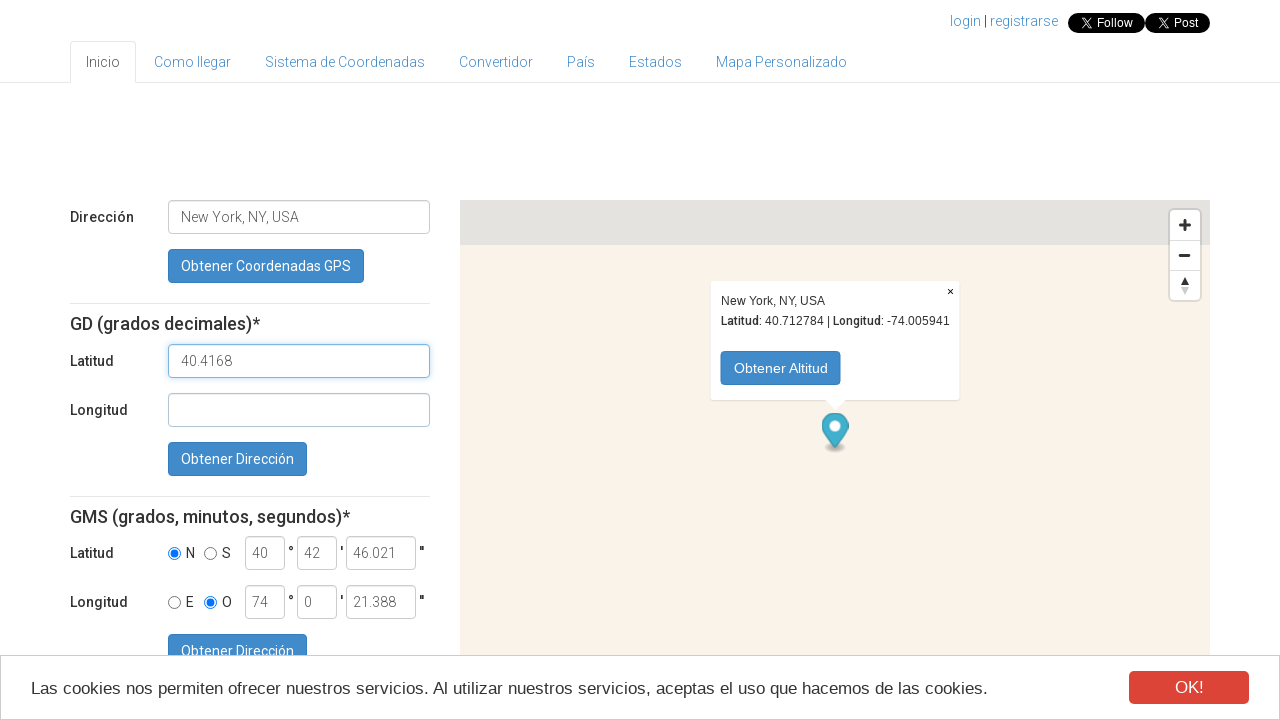

Filled longitude field with '-3.7038' on #longitude
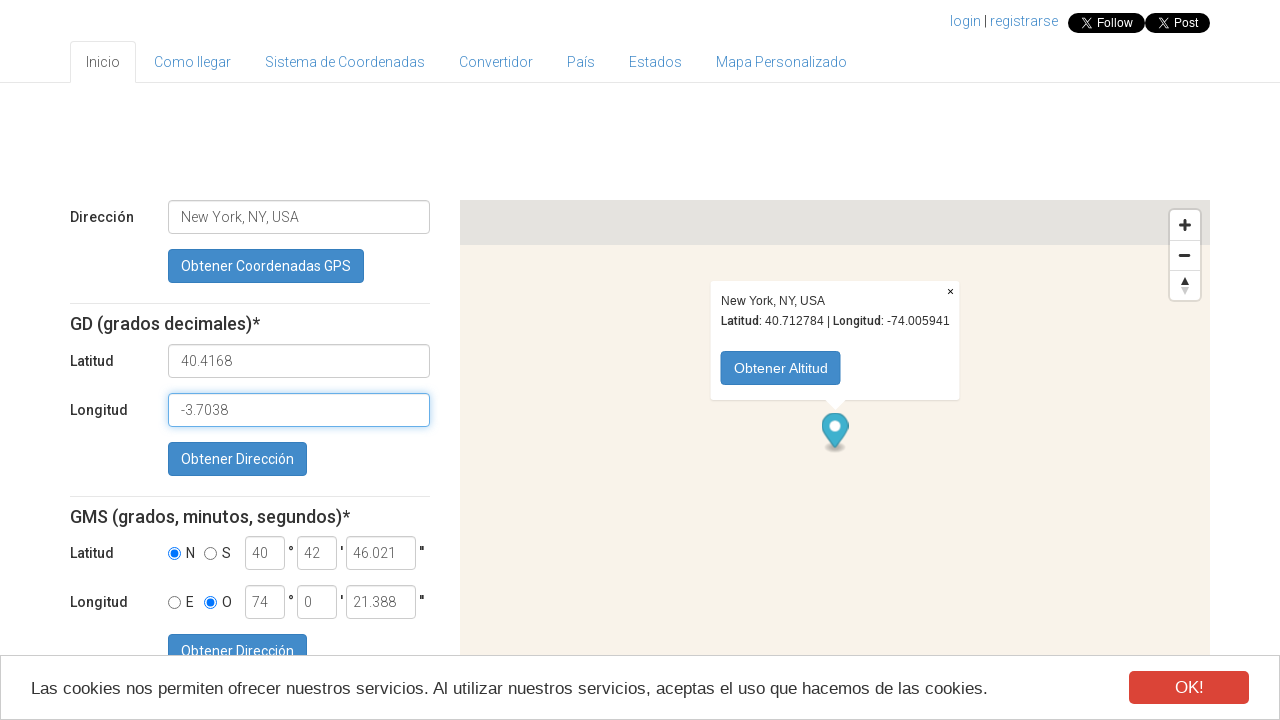

Clicked button to get address from GPS coordinates at (237, 459) on xpath=//*[@id="wrap"]/div[2]/div[3]/div[1]/form[2]/div[3]/div/button
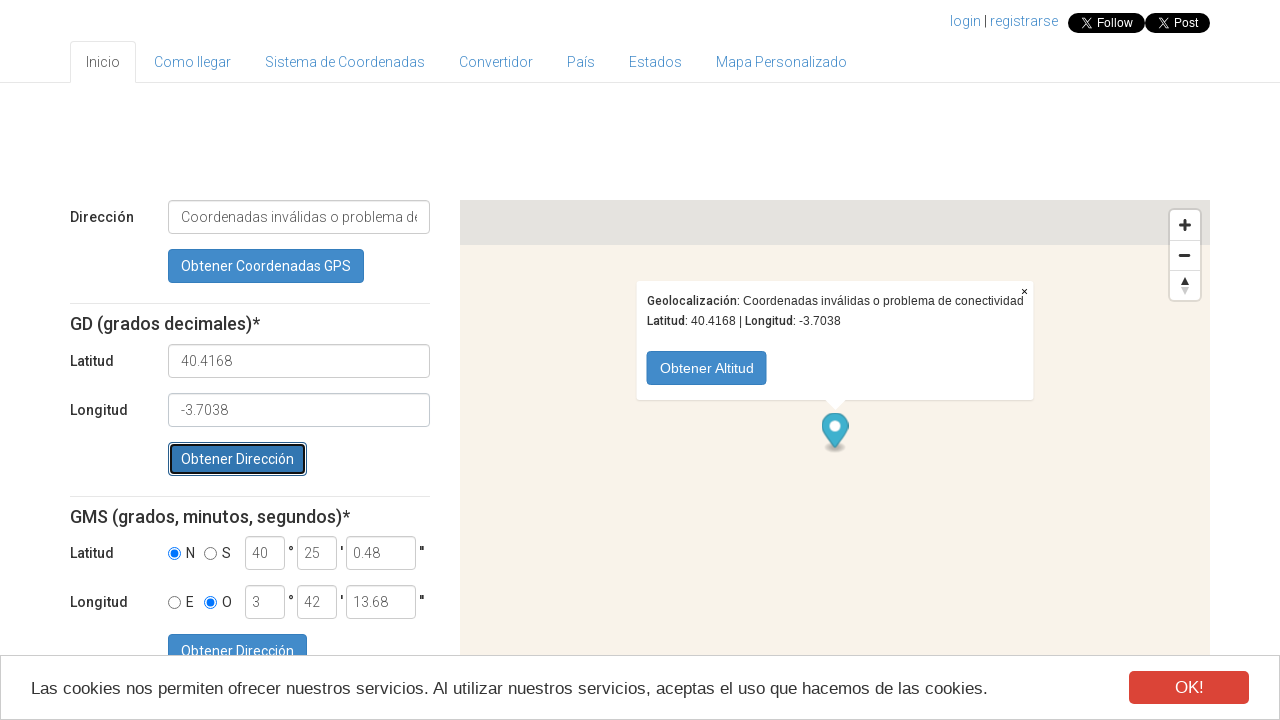

Waited 2 seconds for results to load
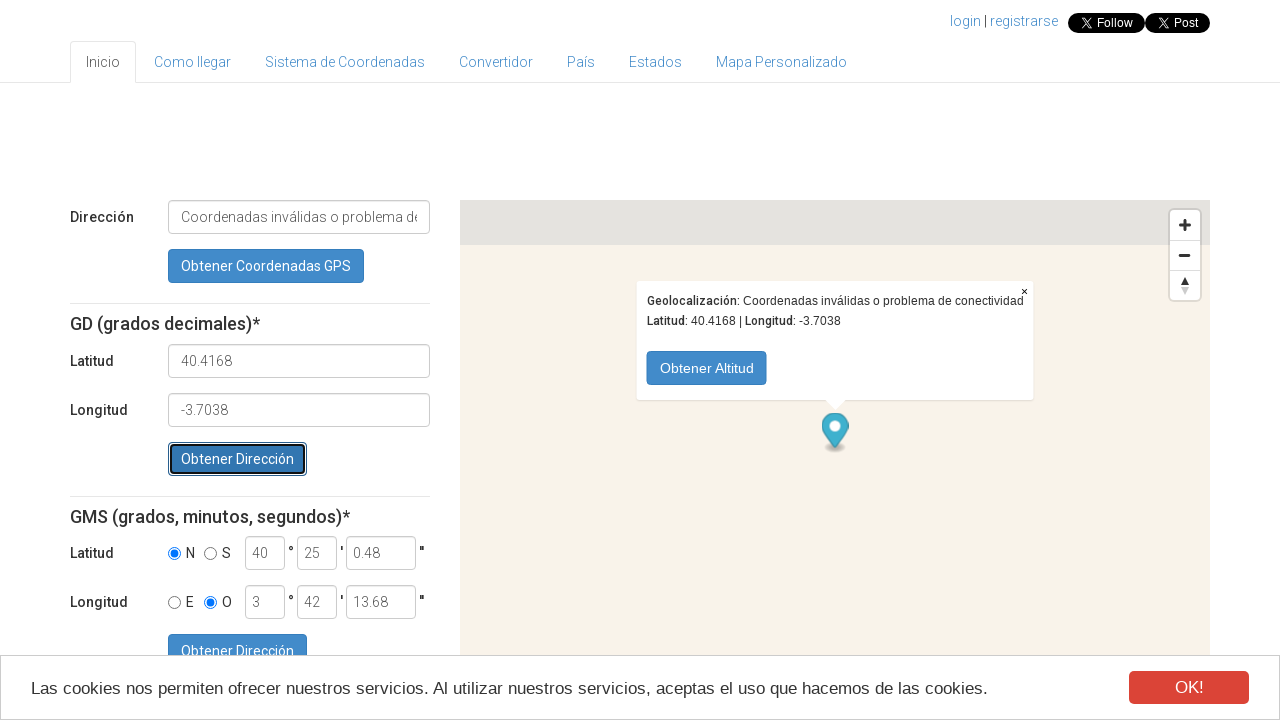

Verified address field is populated with results
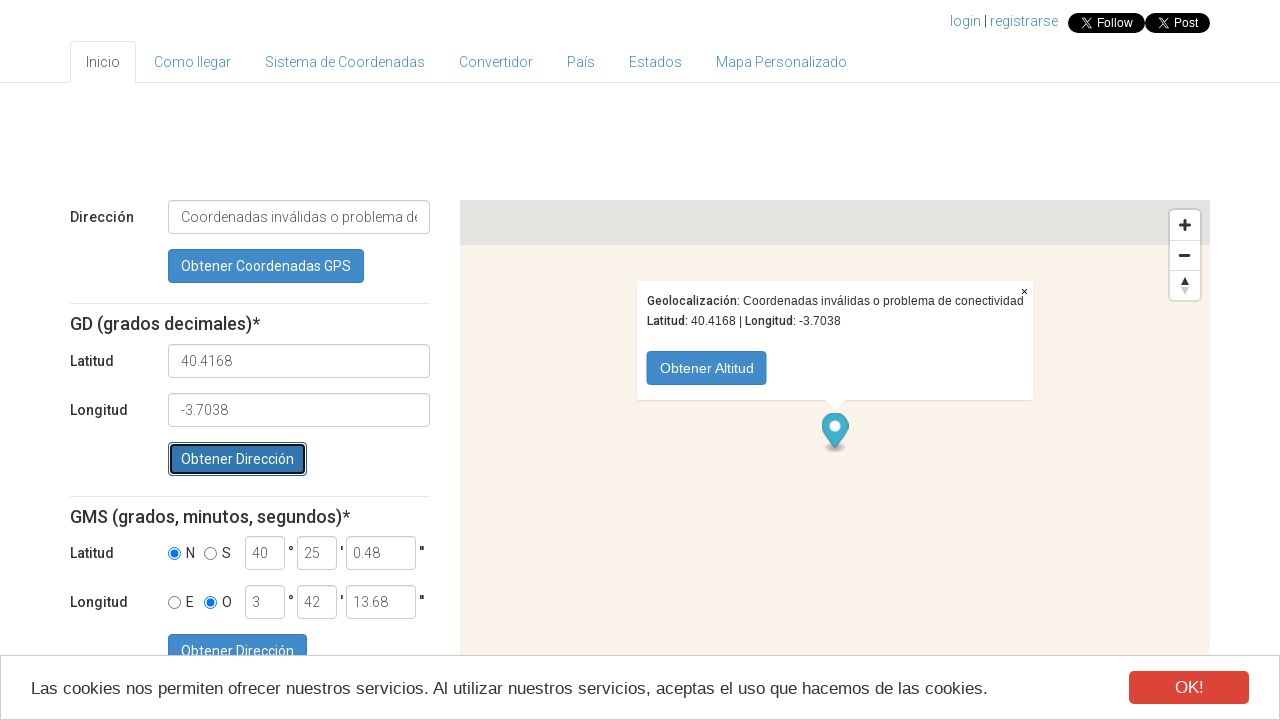

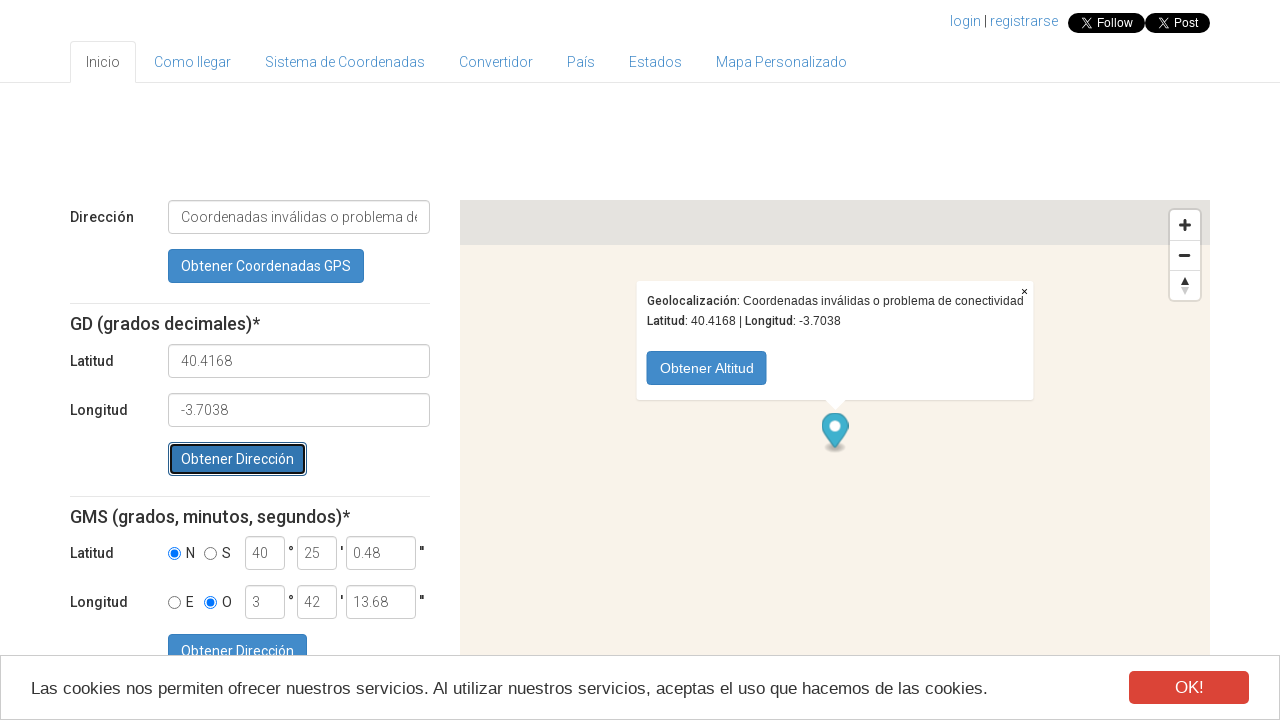